Attempts to send keyboard shortcuts (Ctrl+A) to a button element on a practice page

Starting URL: https://www.letskodeit.com/practice

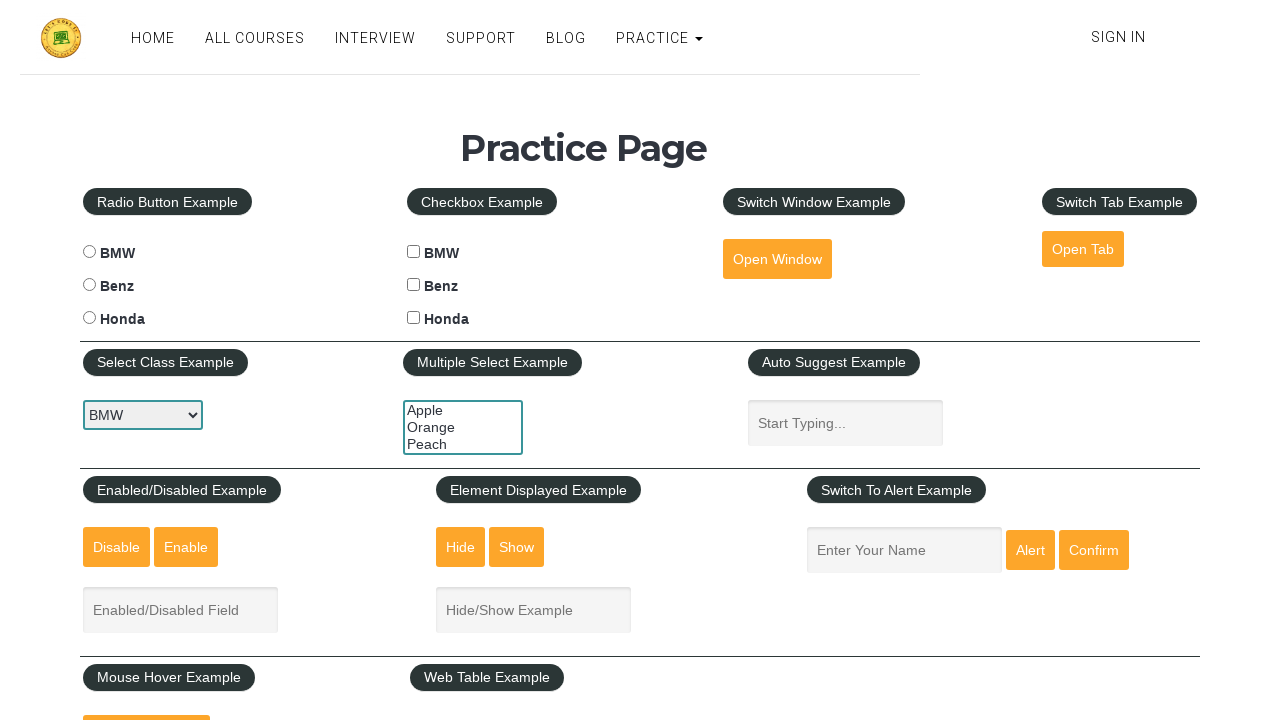

Navigated to practice page
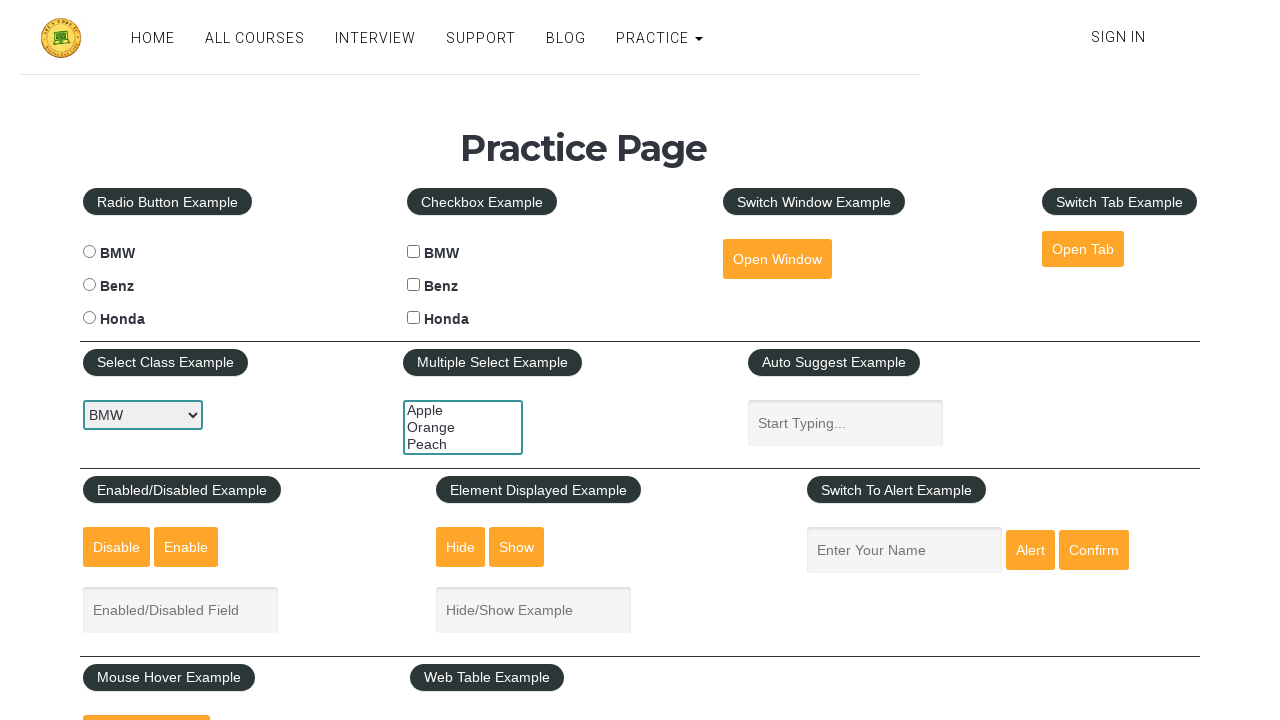

Located open window button element
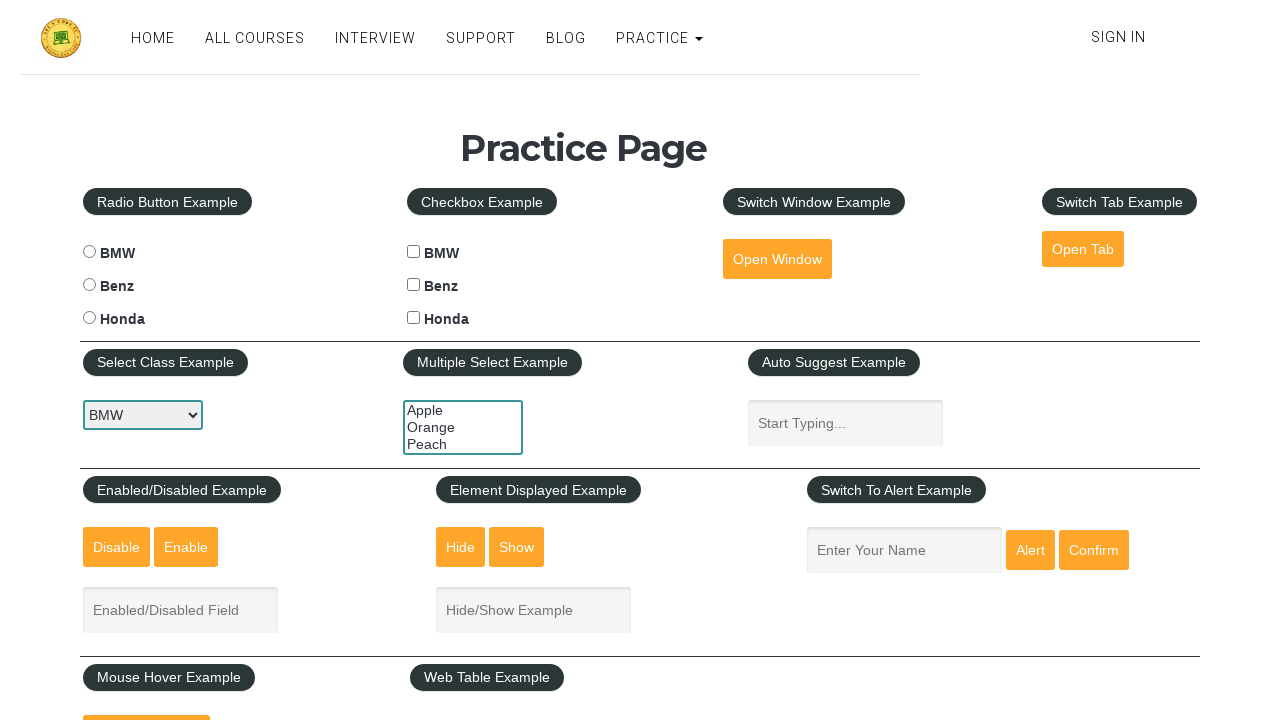

Sent Ctrl+A keyboard shortcut to button element on xpath=//button[@id='openwindow']
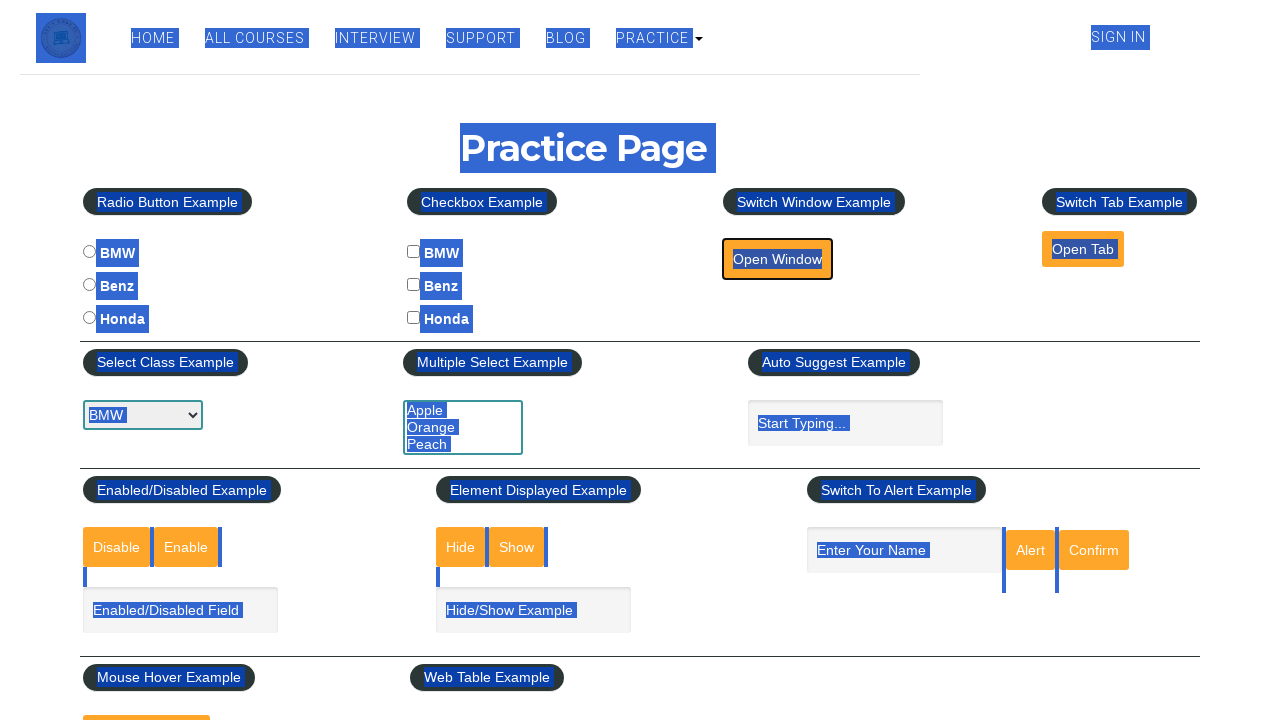

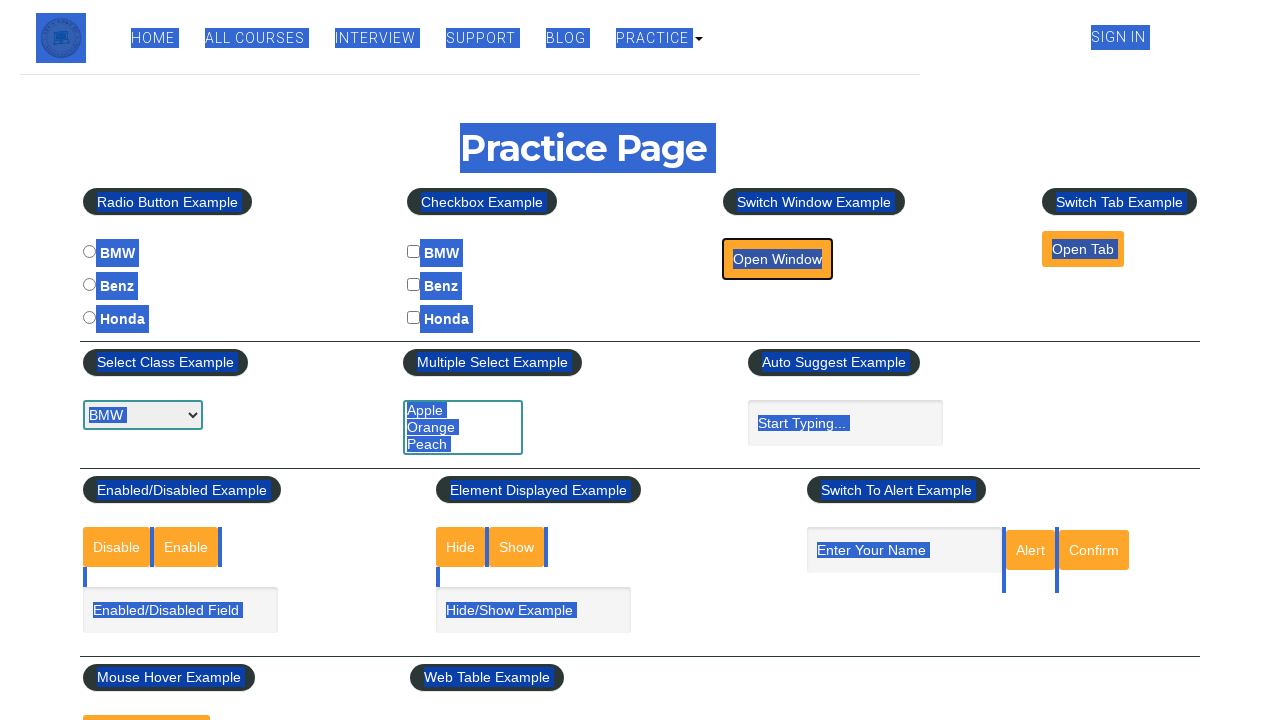